Tests checkbox functionality by checking and unchecking checkboxes, verifying their states, and selecting multiple checkboxes at once

Starting URL: https://rahulshettyacademy.com/AutomationPractice/

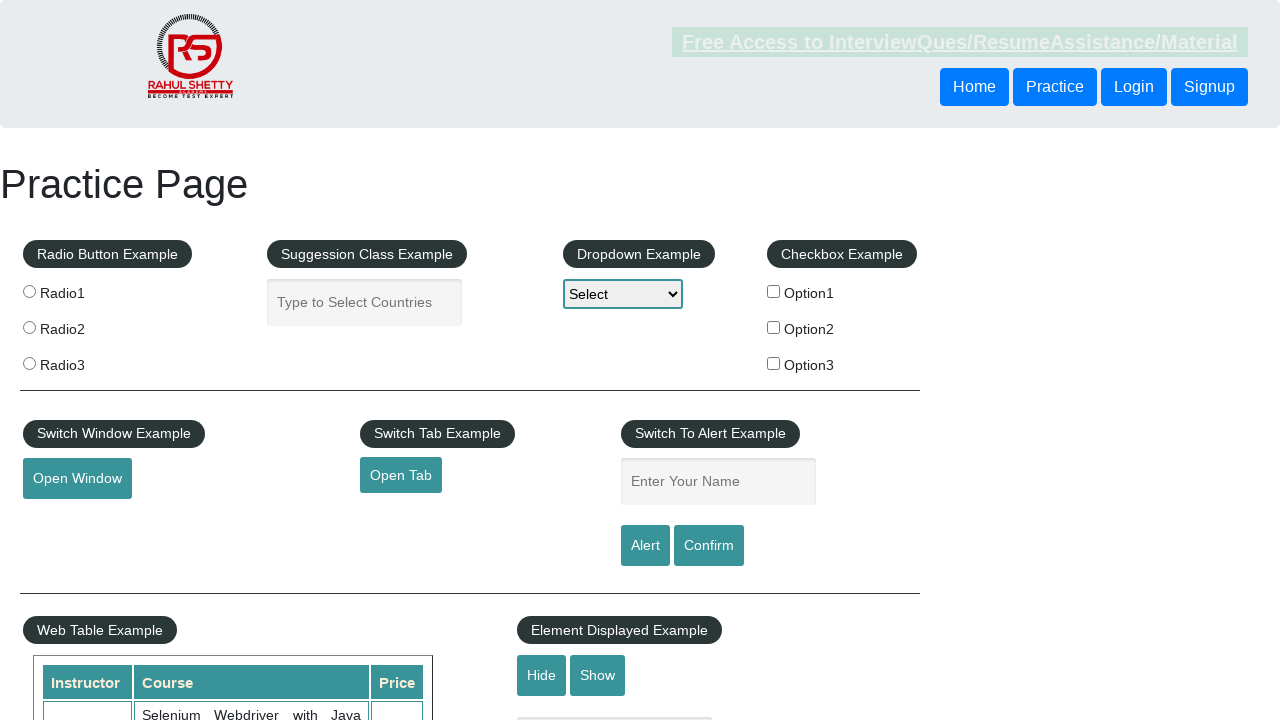

Checked first checkbox (checkBoxOption1) at (774, 291) on #checkBoxOption1
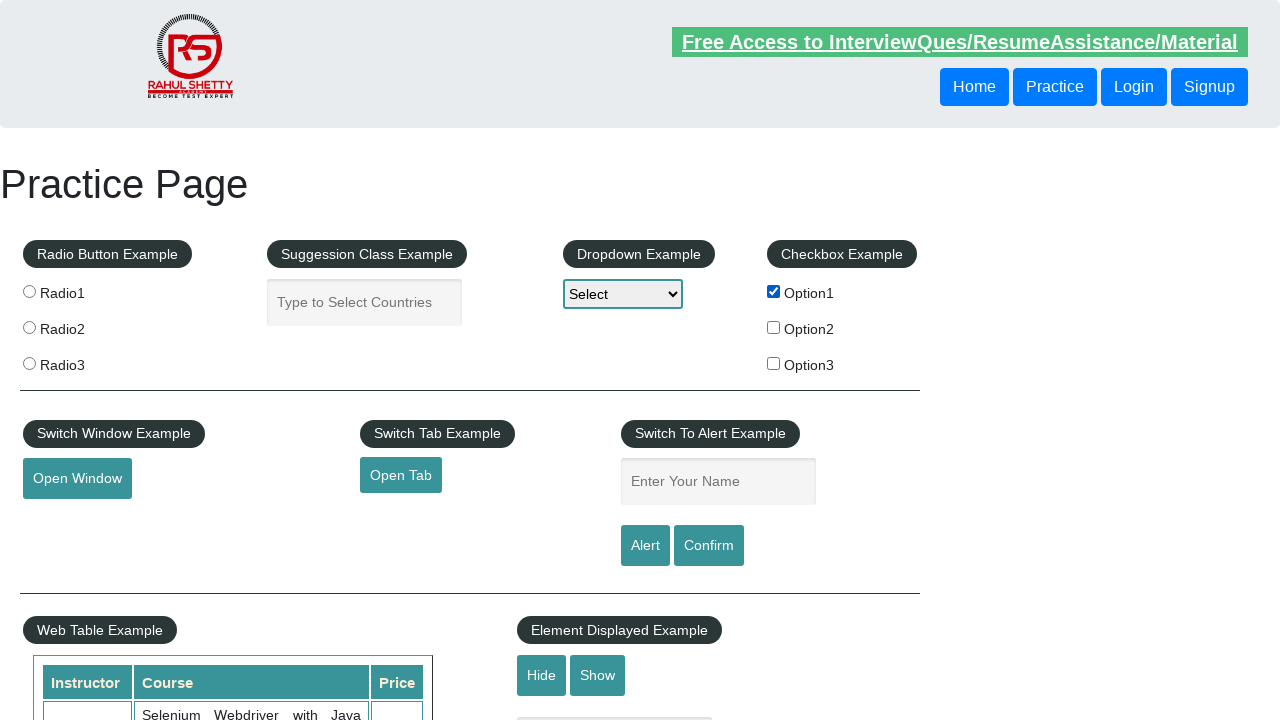

Verified first checkbox is checked
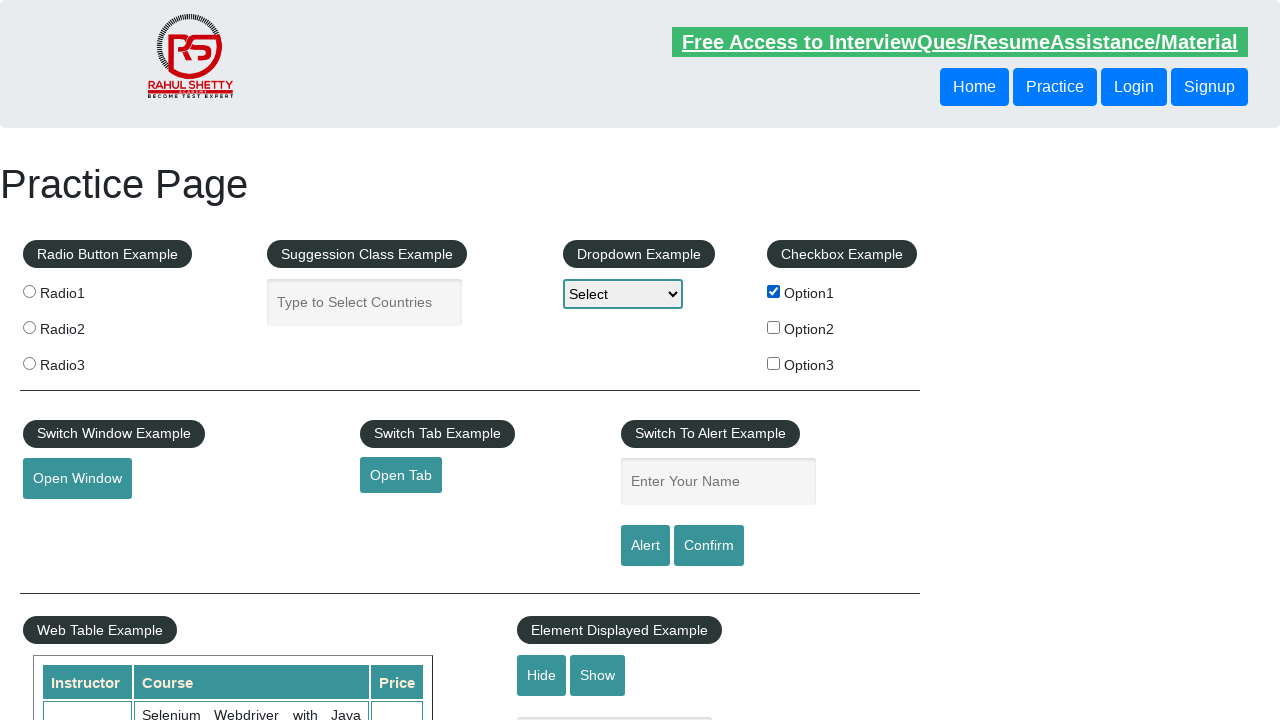

Unchecked first checkbox (checkBoxOption1) at (774, 291) on #checkBoxOption1
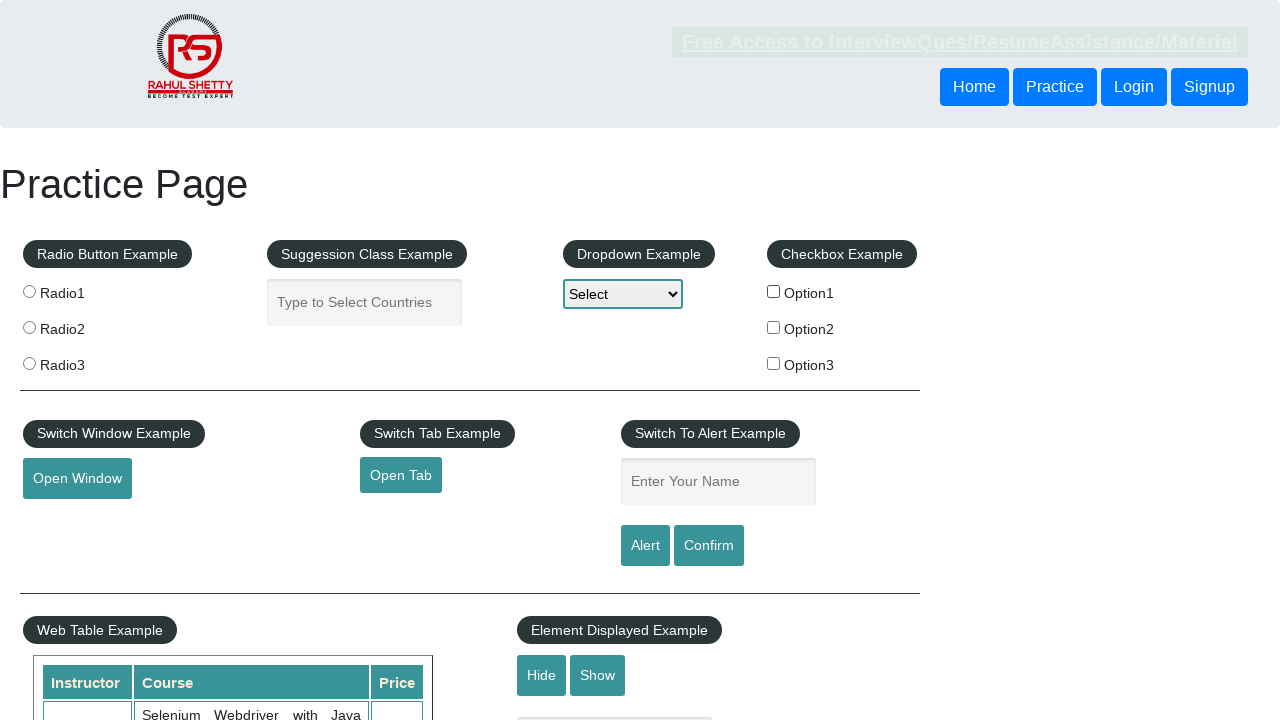

Verified first checkbox is unchecked
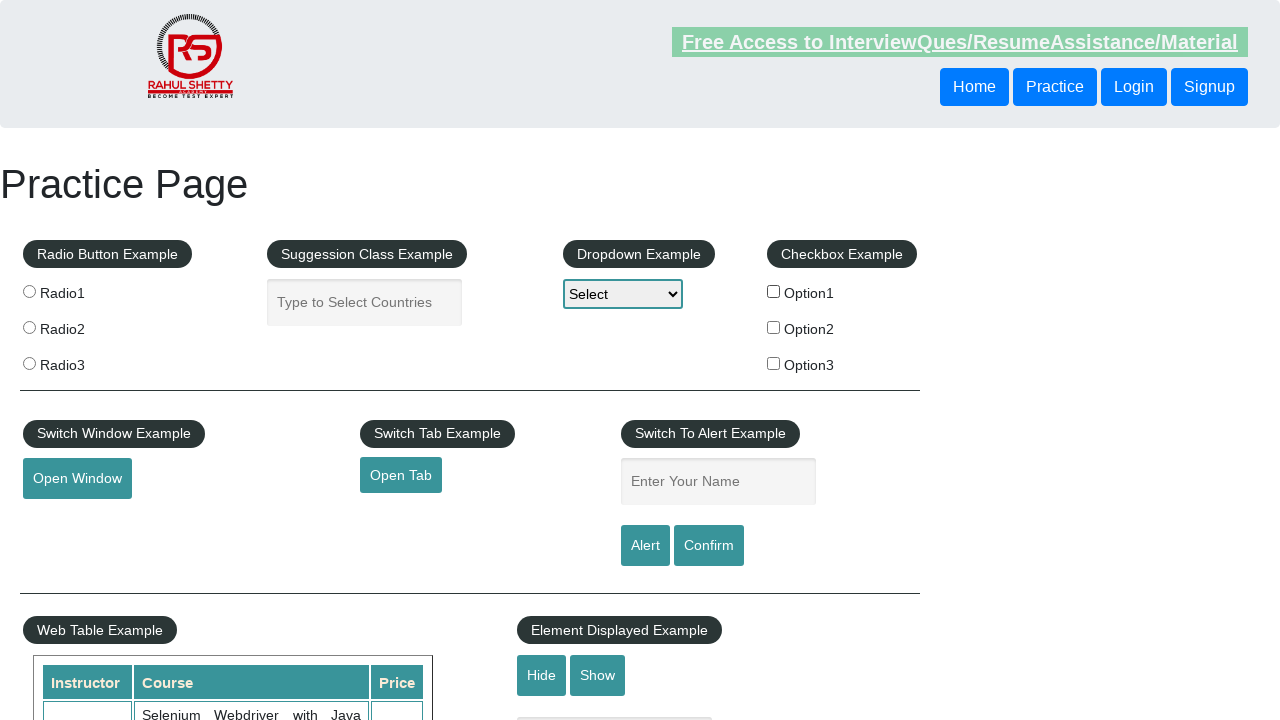

Checked checkbox with value 'option1' at (774, 291) on input[value="option1"]
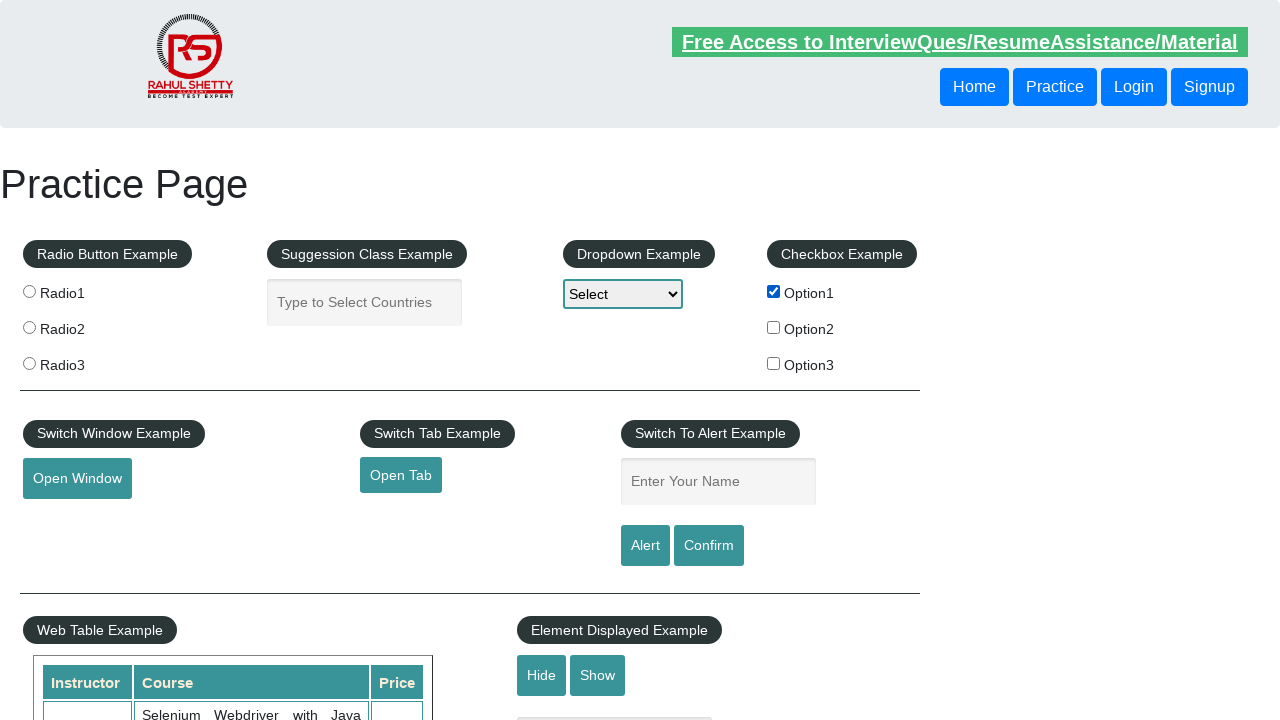

Checked checkbox with value 'option2' at (774, 327) on input[value="option2"]
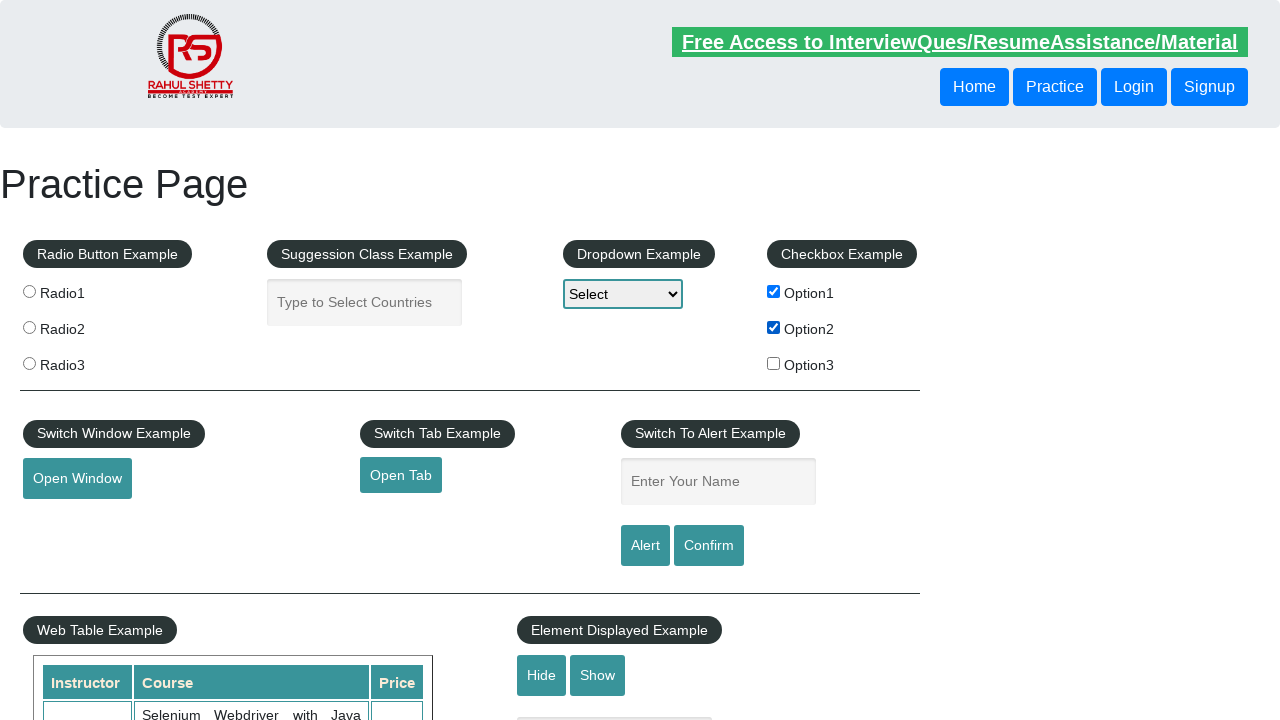

Verified checkbox with value 'option1' is checked
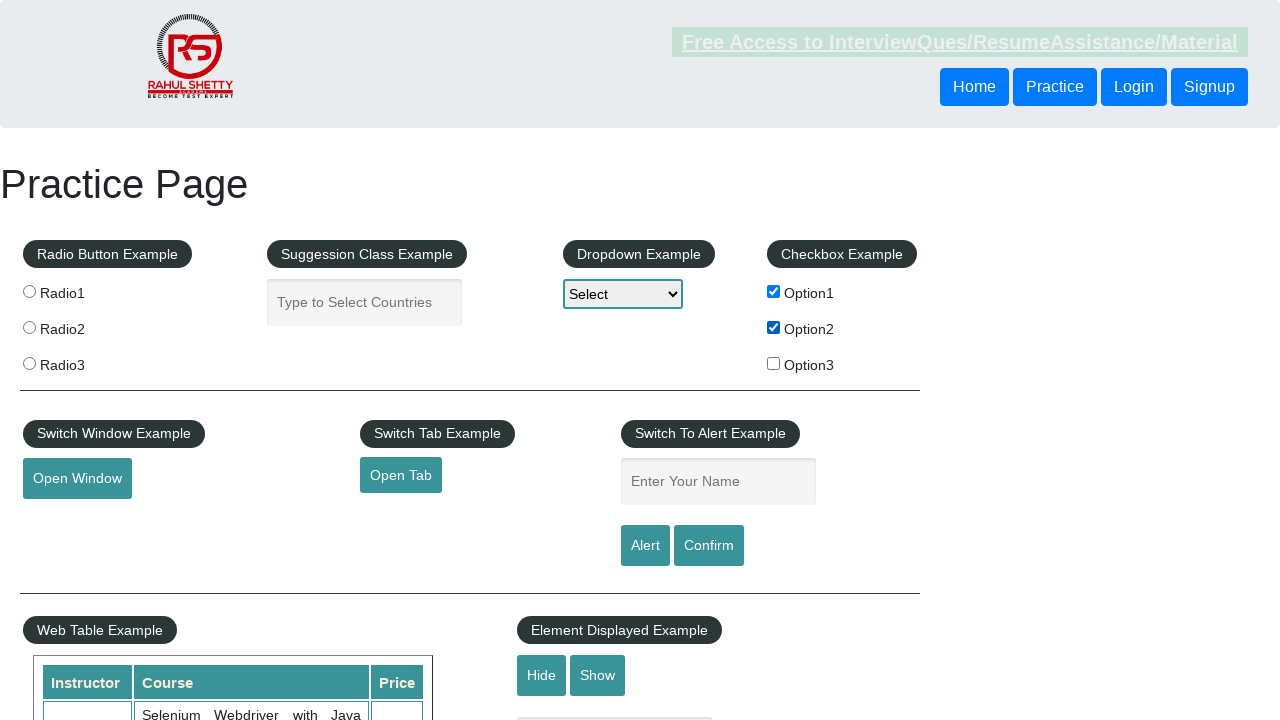

Verified checkbox with value 'option2' is checked
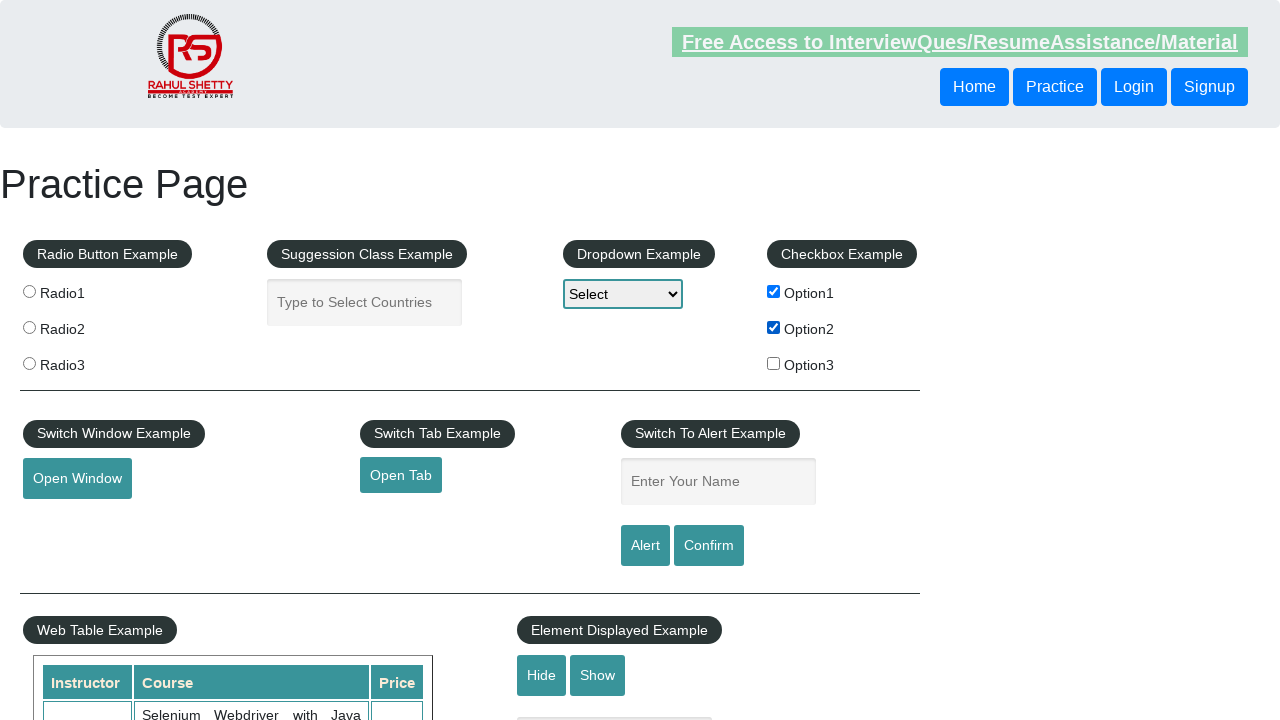

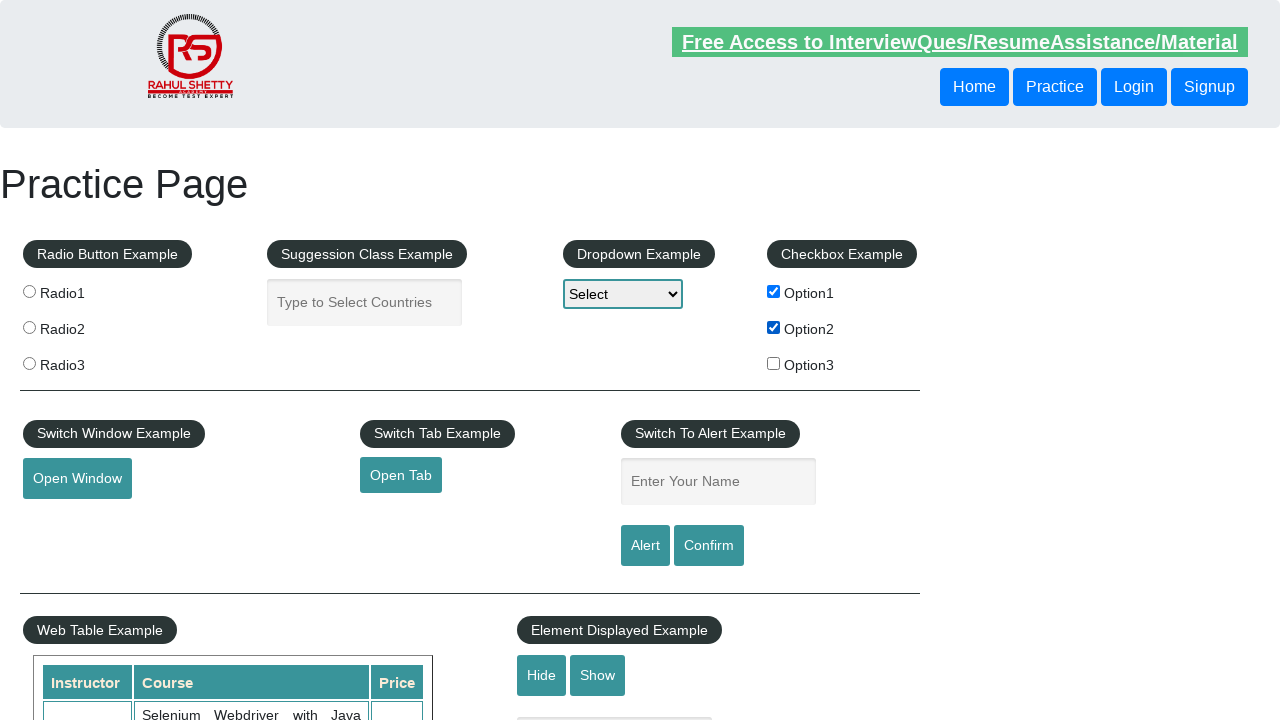